Adds multiple vegetable items (Cucumber, Brocolli, Beetroot, Tomato) to cart by finding them in the product list and clicking their Add to Cart buttons

Starting URL: https://rahulshettyacademy.com/seleniumPractise/#/

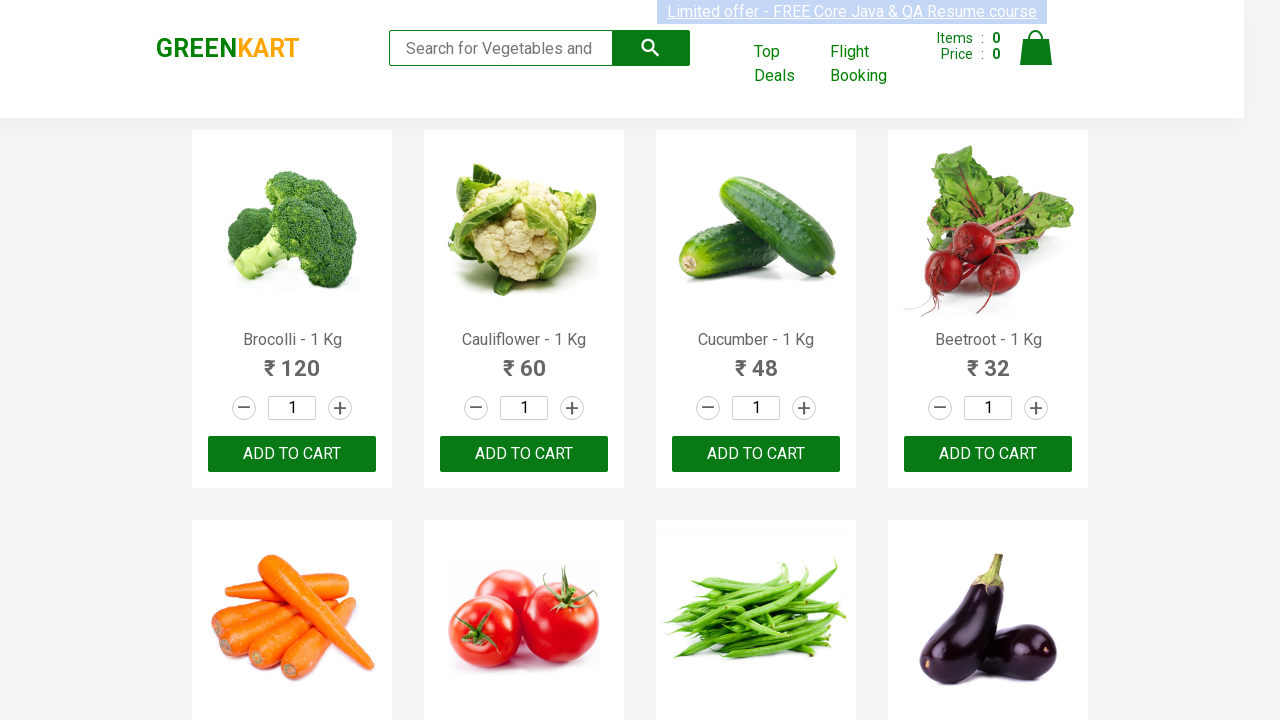

Waited for product list to load
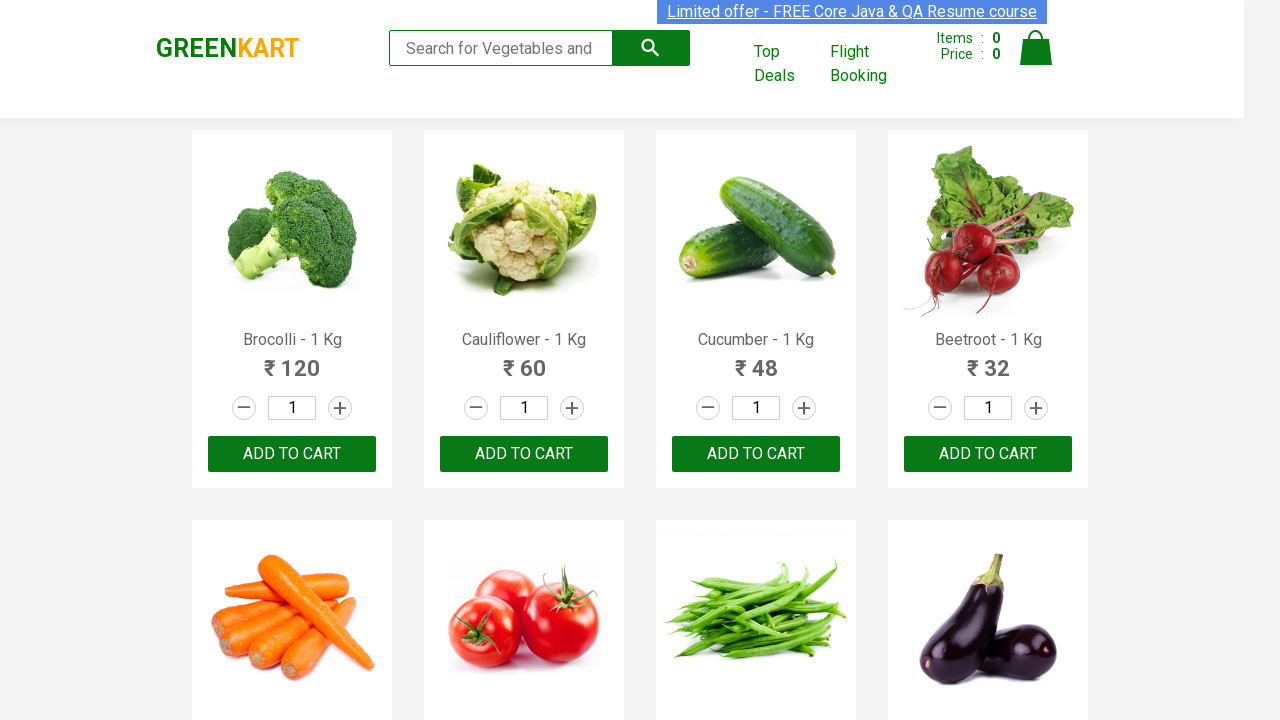

Retrieved all product elements from the page
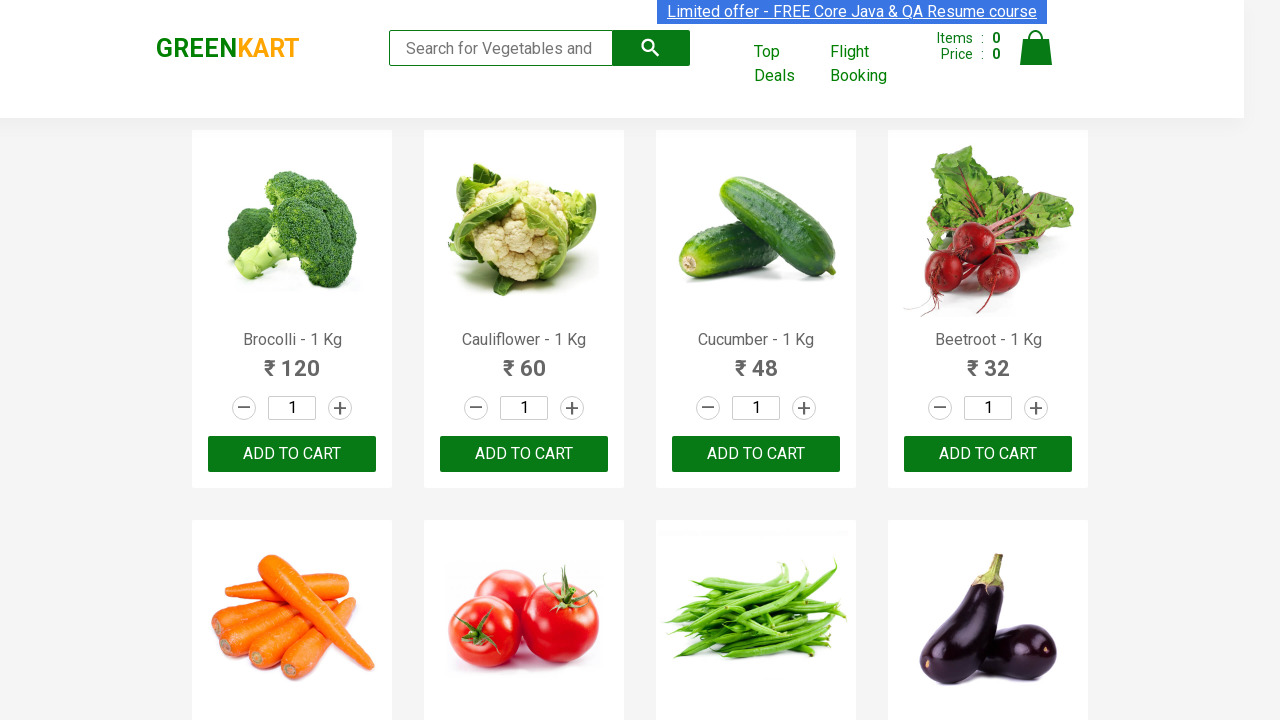

Clicked 'Add to Cart' button for Brocolli at (292, 454) on xpath=//div[@class='product-action']/button >> nth=0
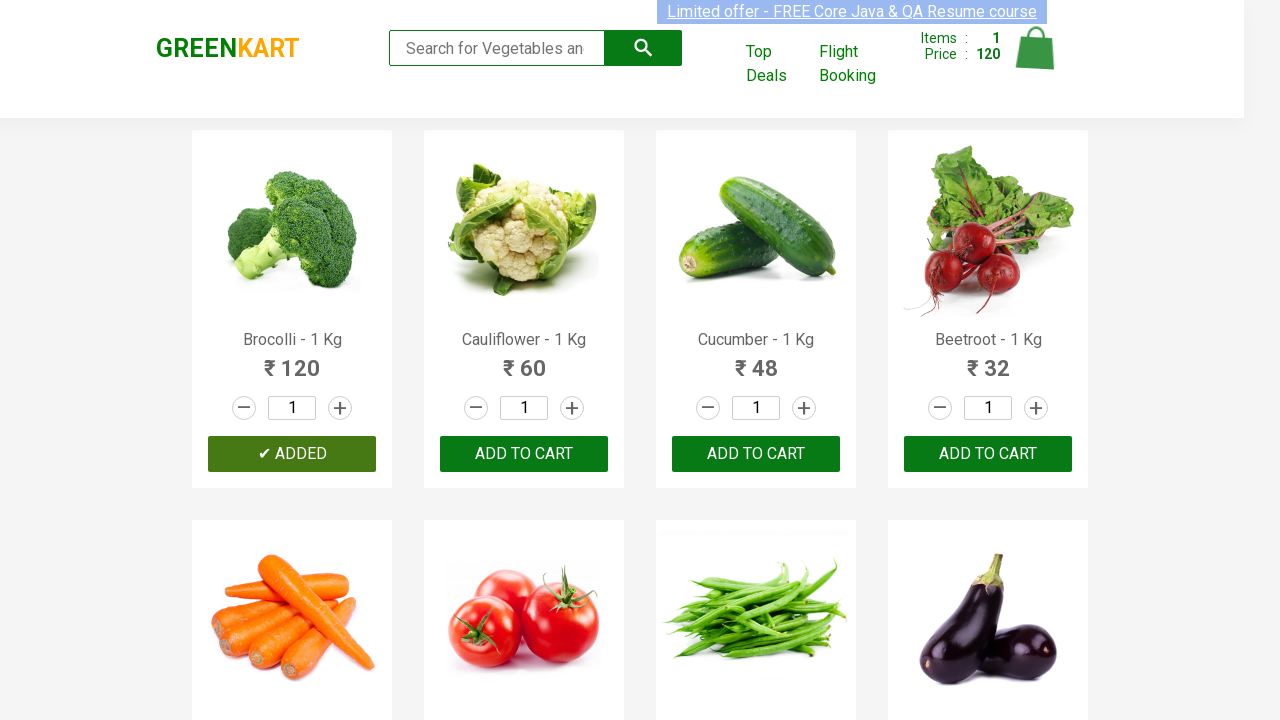

Clicked 'Add to Cart' button for Cucumber at (756, 454) on xpath=//div[@class='product-action']/button >> nth=2
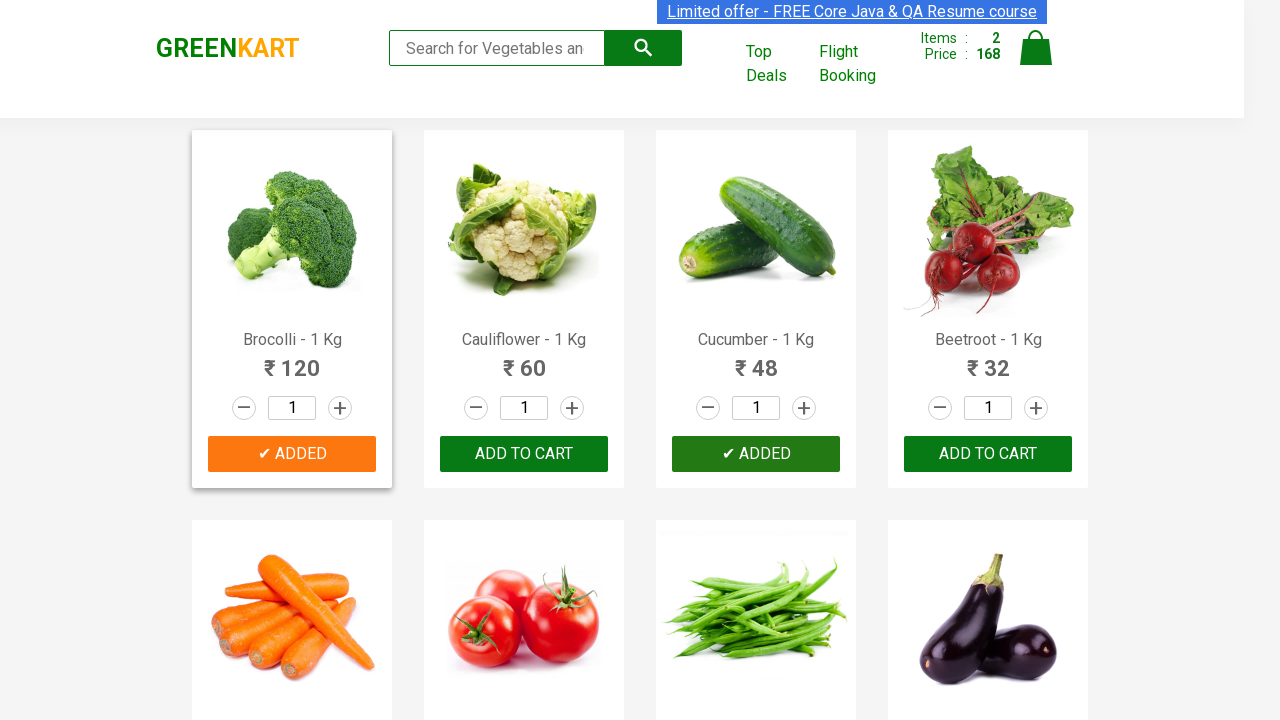

Clicked 'Add to Cart' button for Beetroot at (988, 454) on xpath=//div[@class='product-action']/button >> nth=3
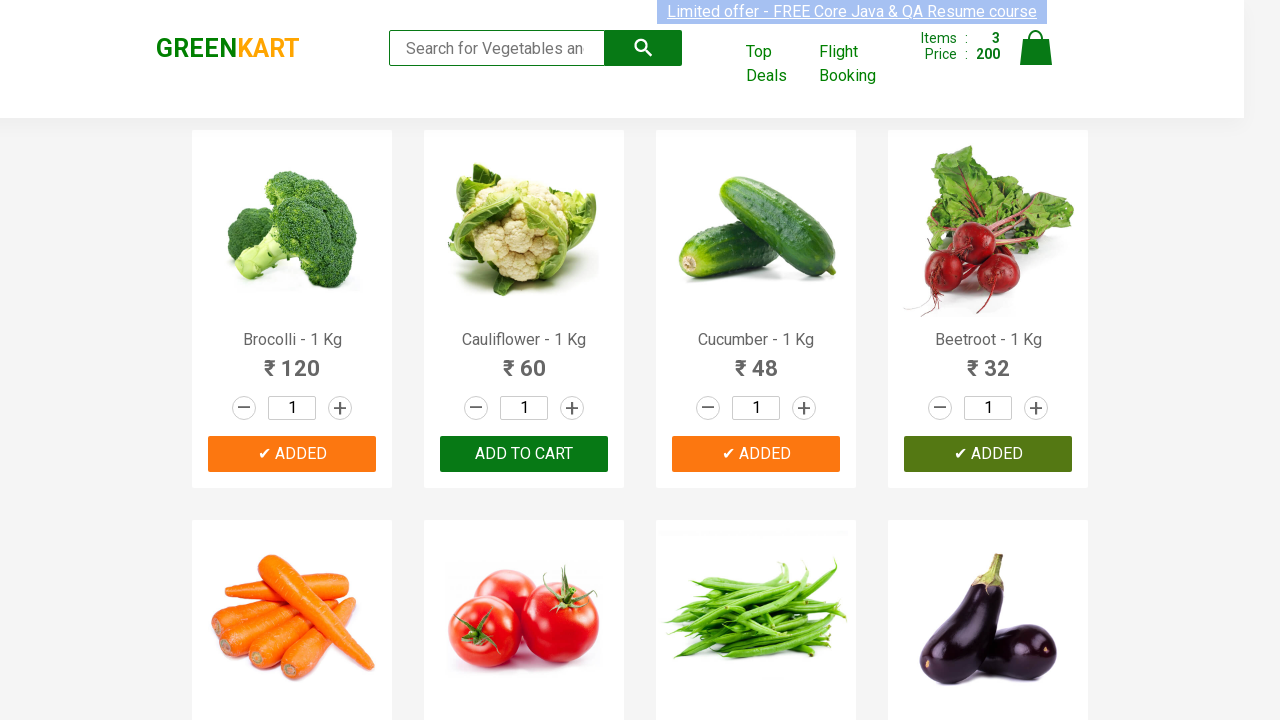

Clicked 'Add to Cart' button for Tomato at (524, 360) on xpath=//div[@class='product-action']/button >> nth=5
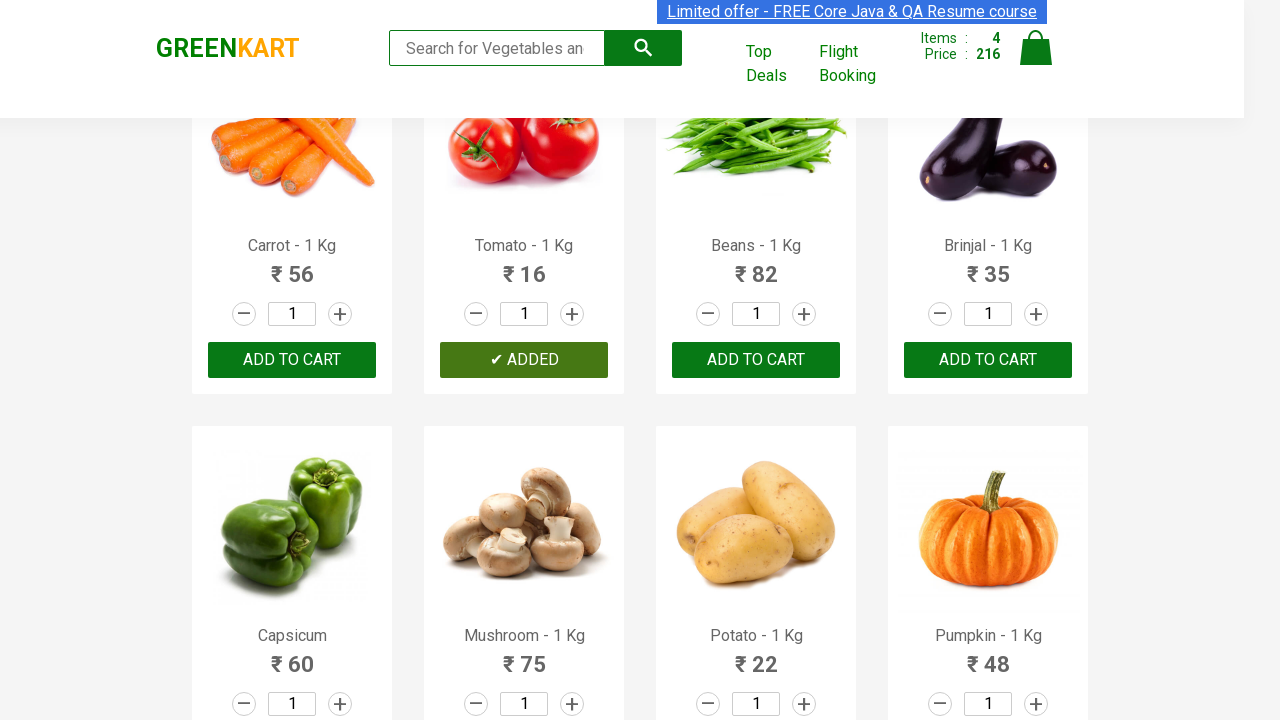

All 4 items (Cucumber, Brocolli, Beetroot, Tomato) have been added to cart
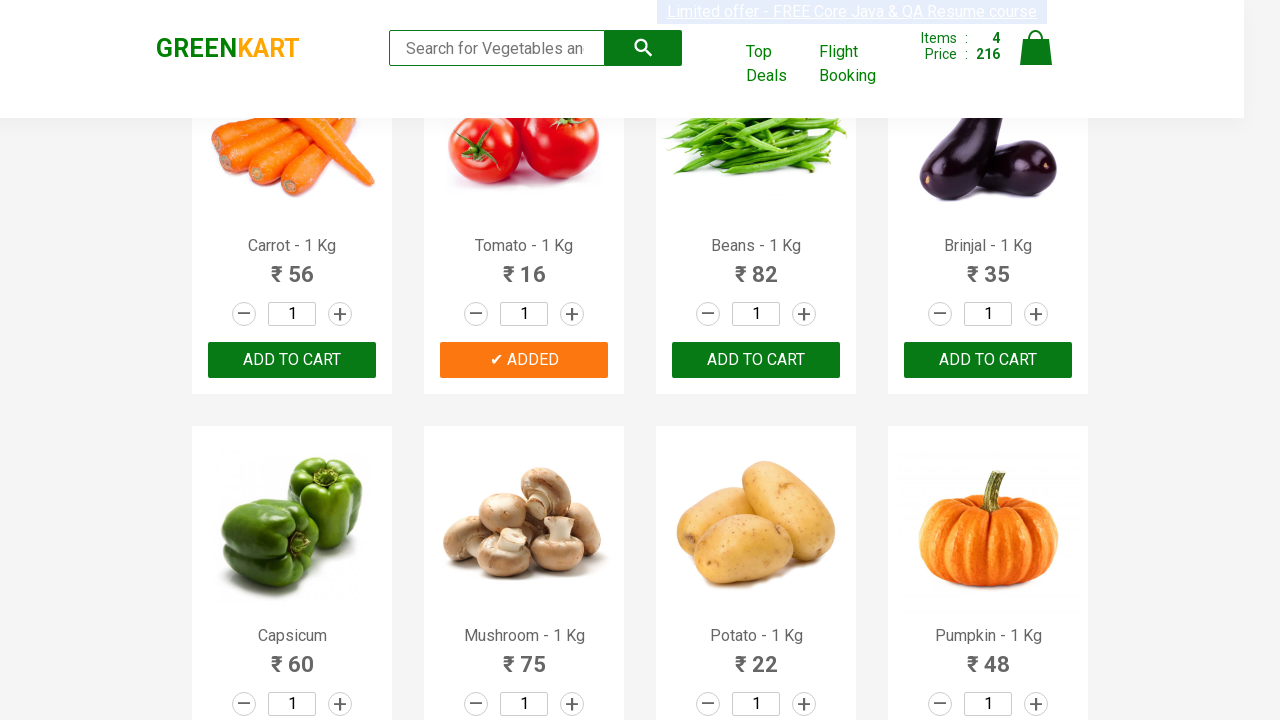

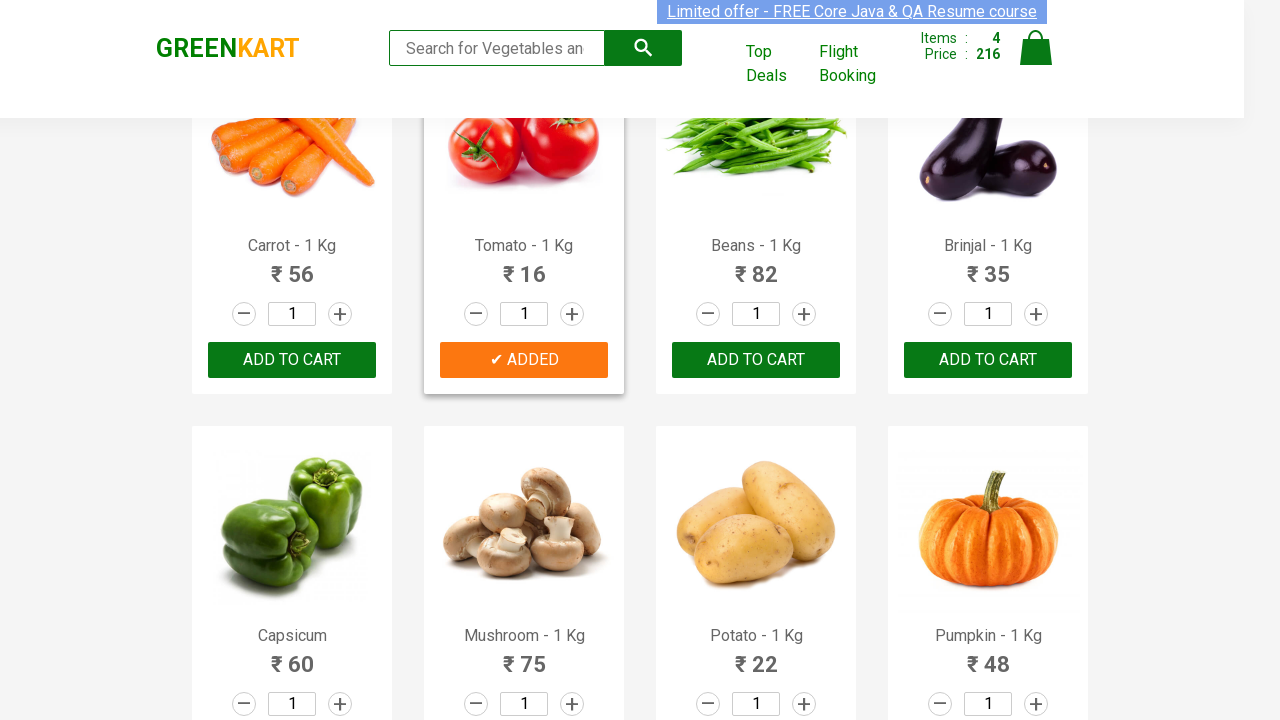